Tests XPath sibling and parent traversal by locating buttons in the header using following-sibling and parent axis navigation, then verifying their text content.

Starting URL: https://rahulshettyacademy.com/AutomationPractice/

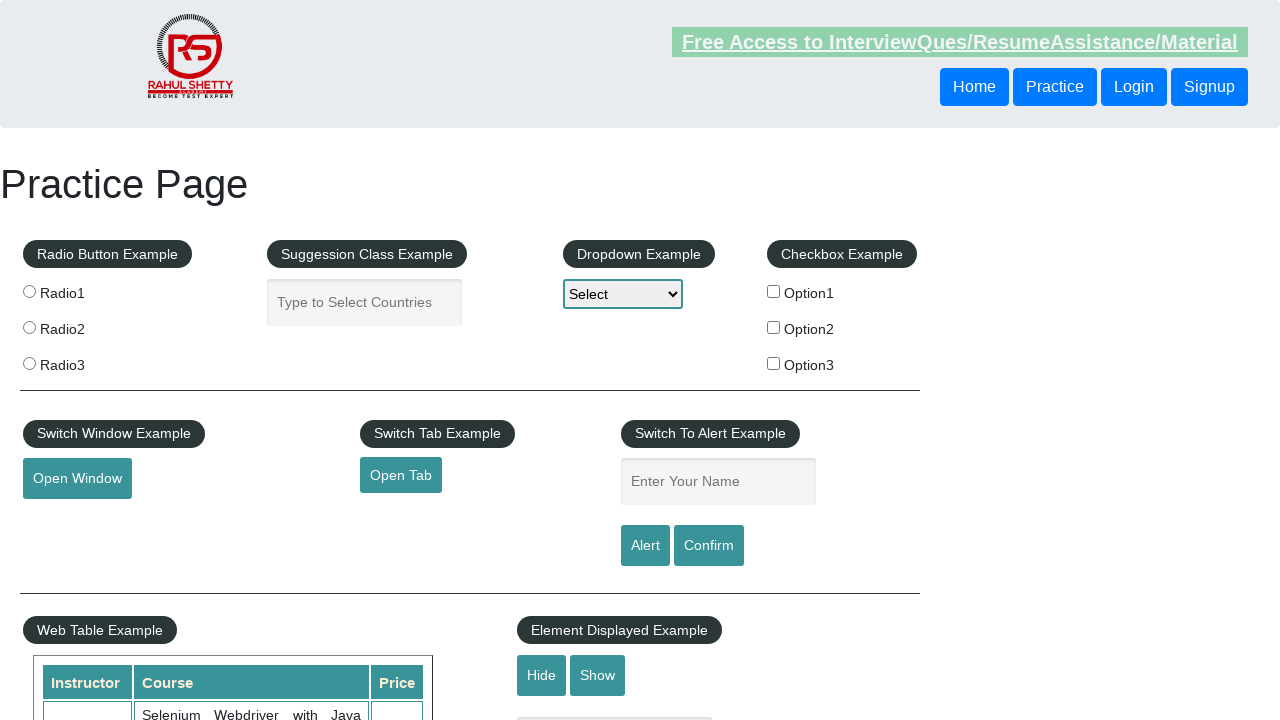

Navigated to Automation Practice page
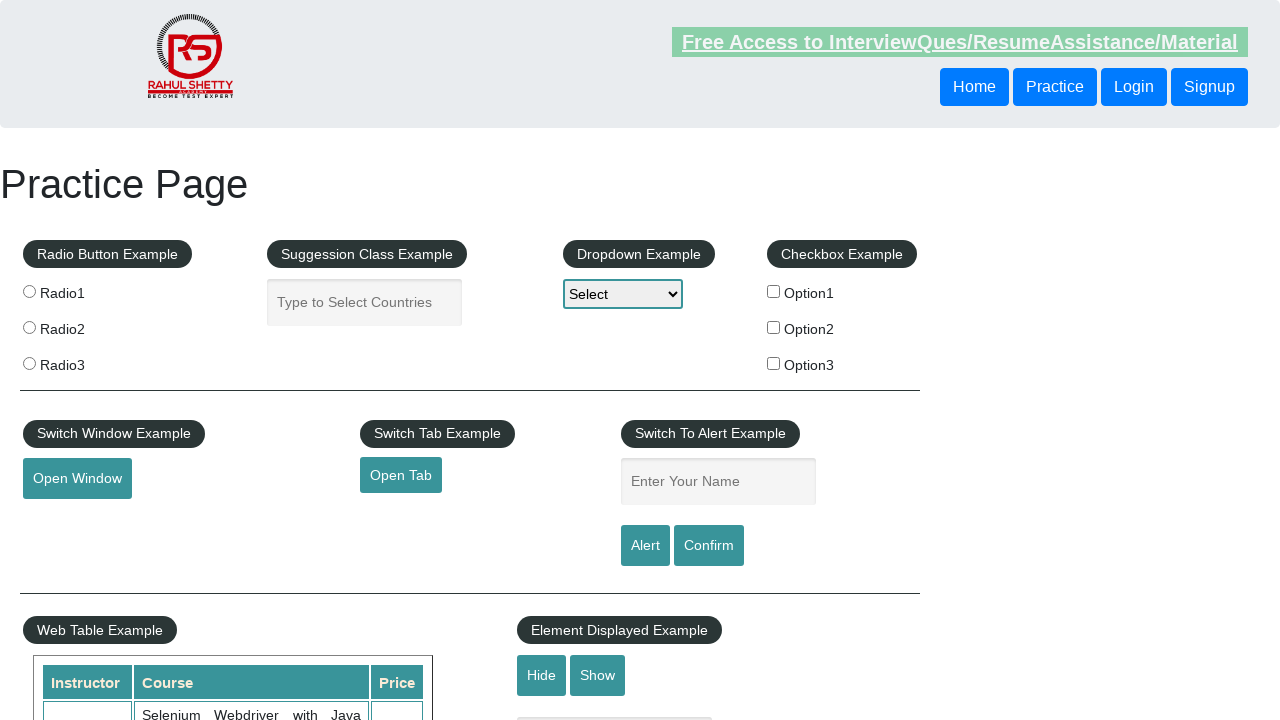

Located and extracted text from button using following-sibling XPath axis
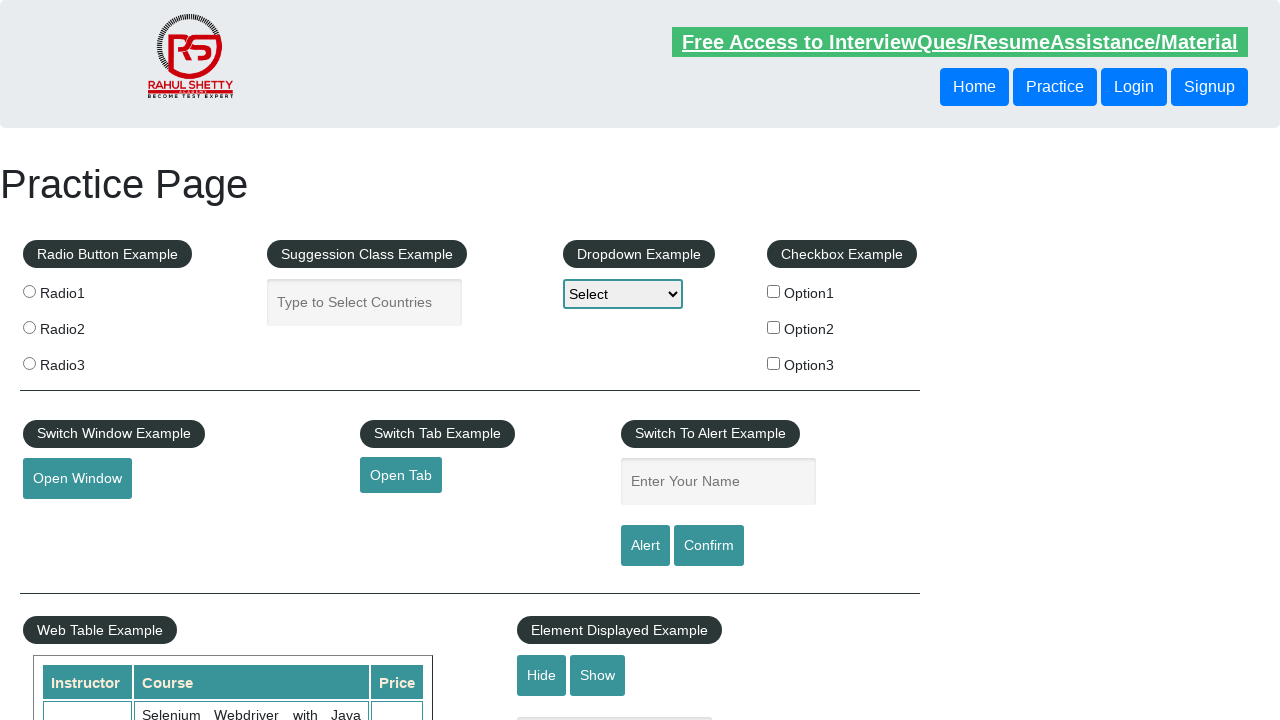

Located and extracted text from button using parent XPath axis
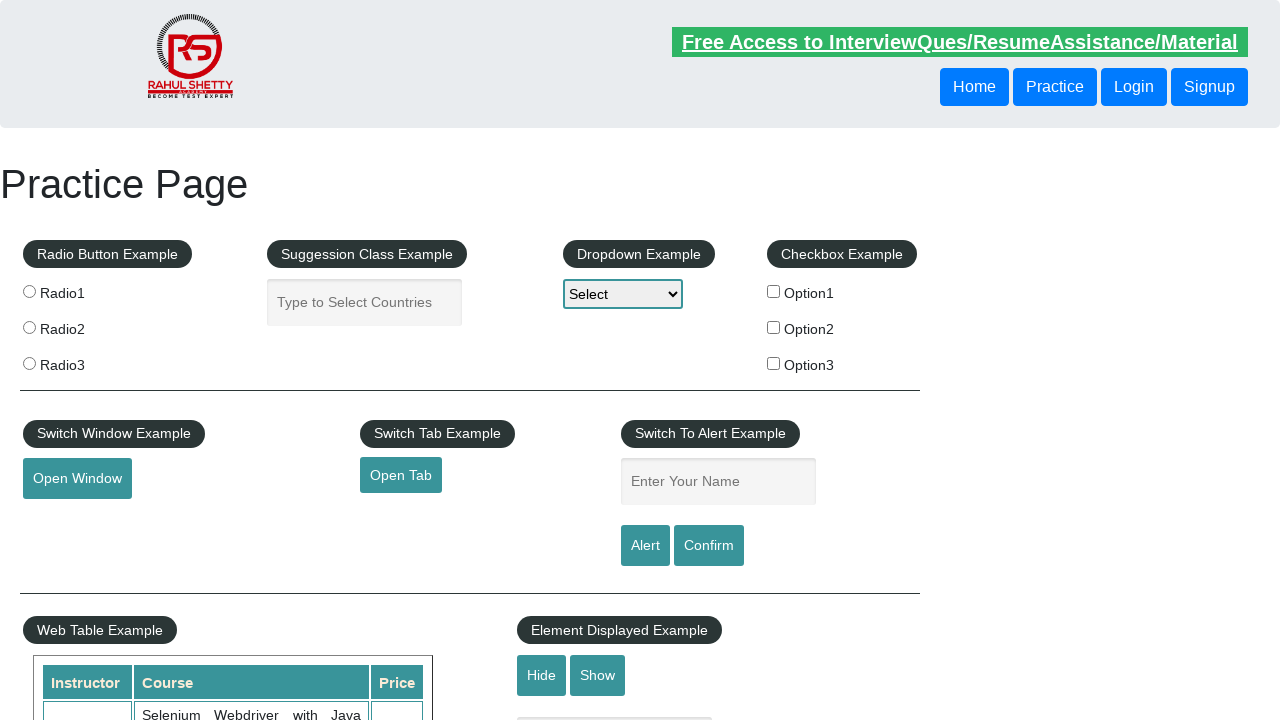

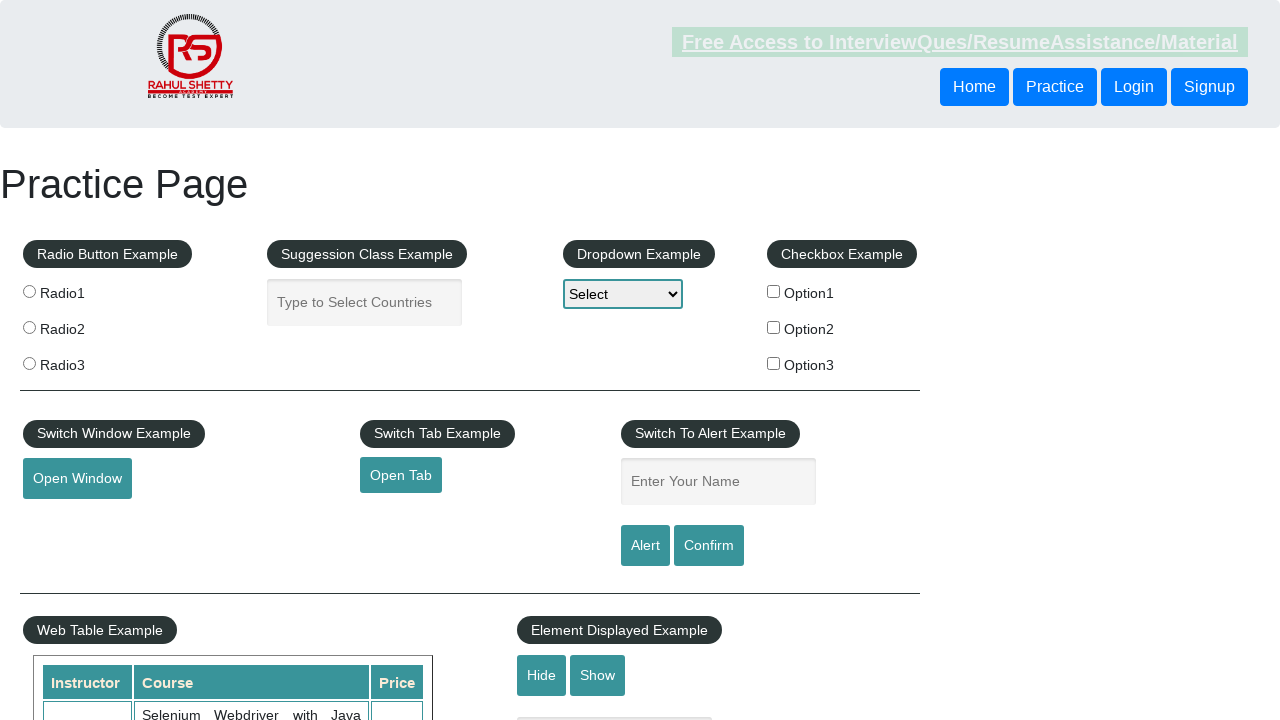